Tests navigation through a demo application by clicking on menu items: Web Elements, Mouse Actions, Drag & Drop, and finally the Drag Position link.

Starting URL: https://demoapps.qspiders.com/ui?scenario=1

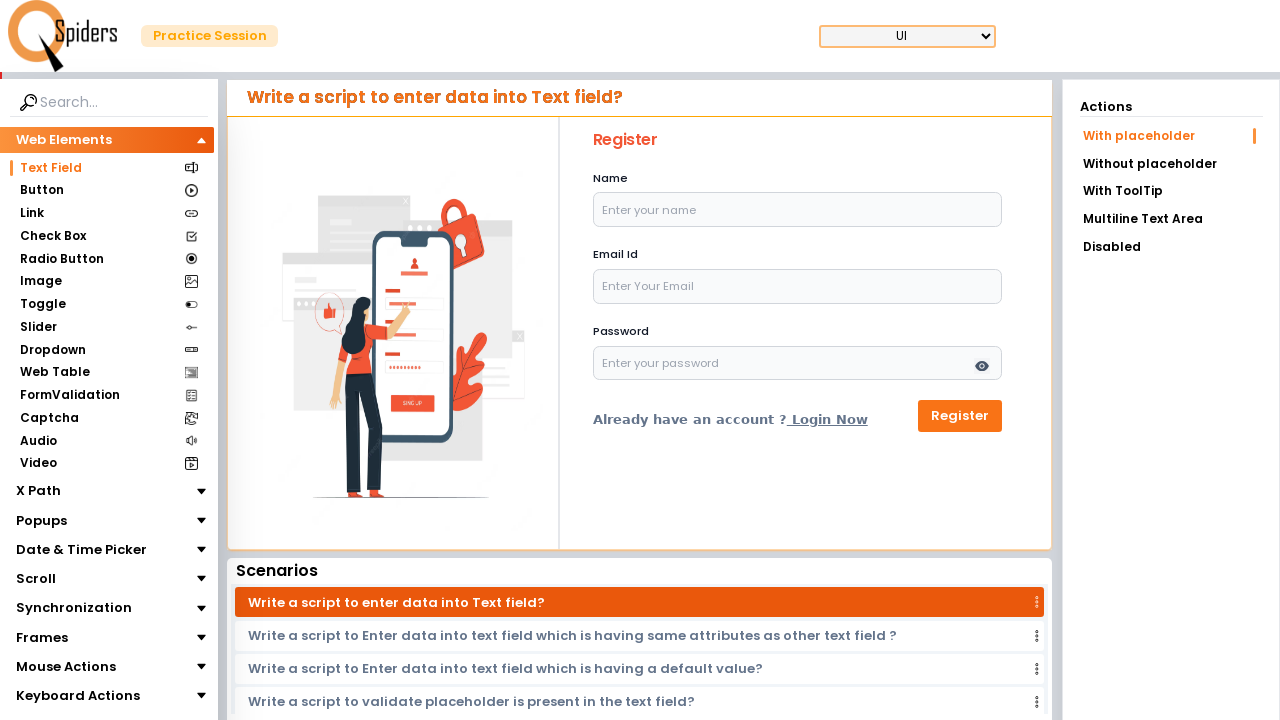

Clicked on Web Elements section at (64, 140) on xpath=//section[text()='Web Elements']
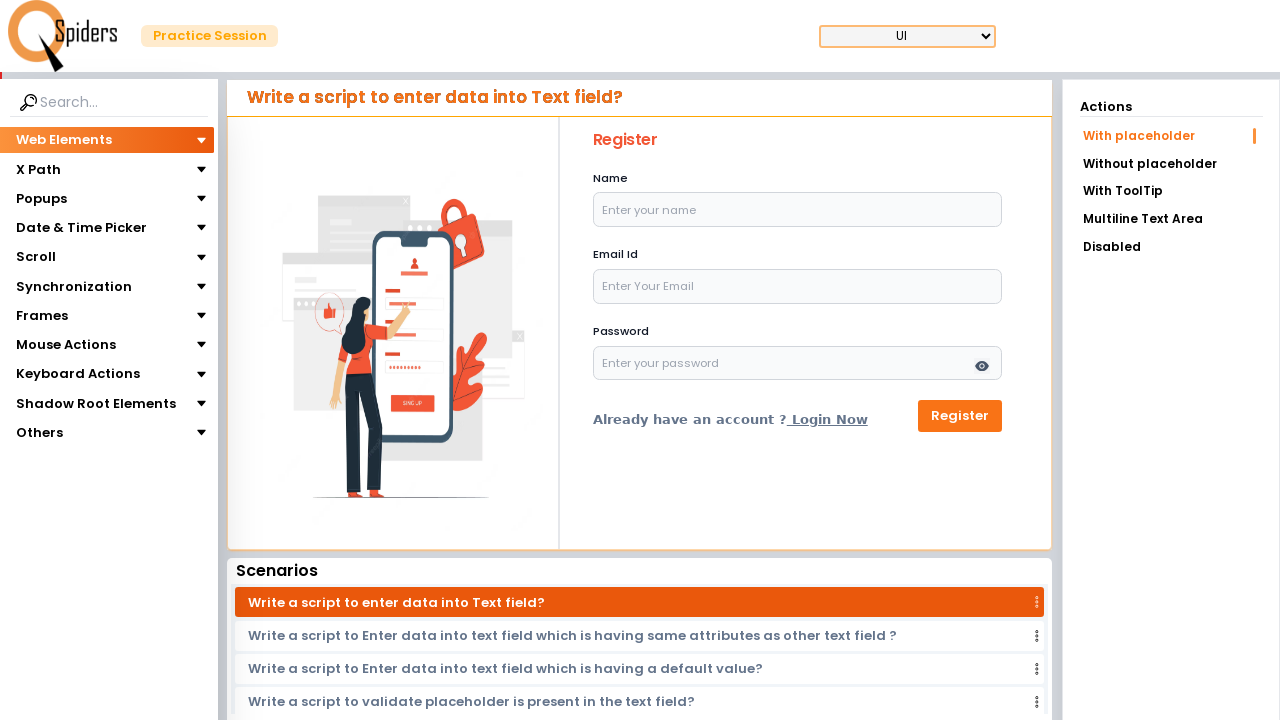

Clicked on Mouse Actions section at (66, 345) on xpath=//section[text()='Mouse Actions']
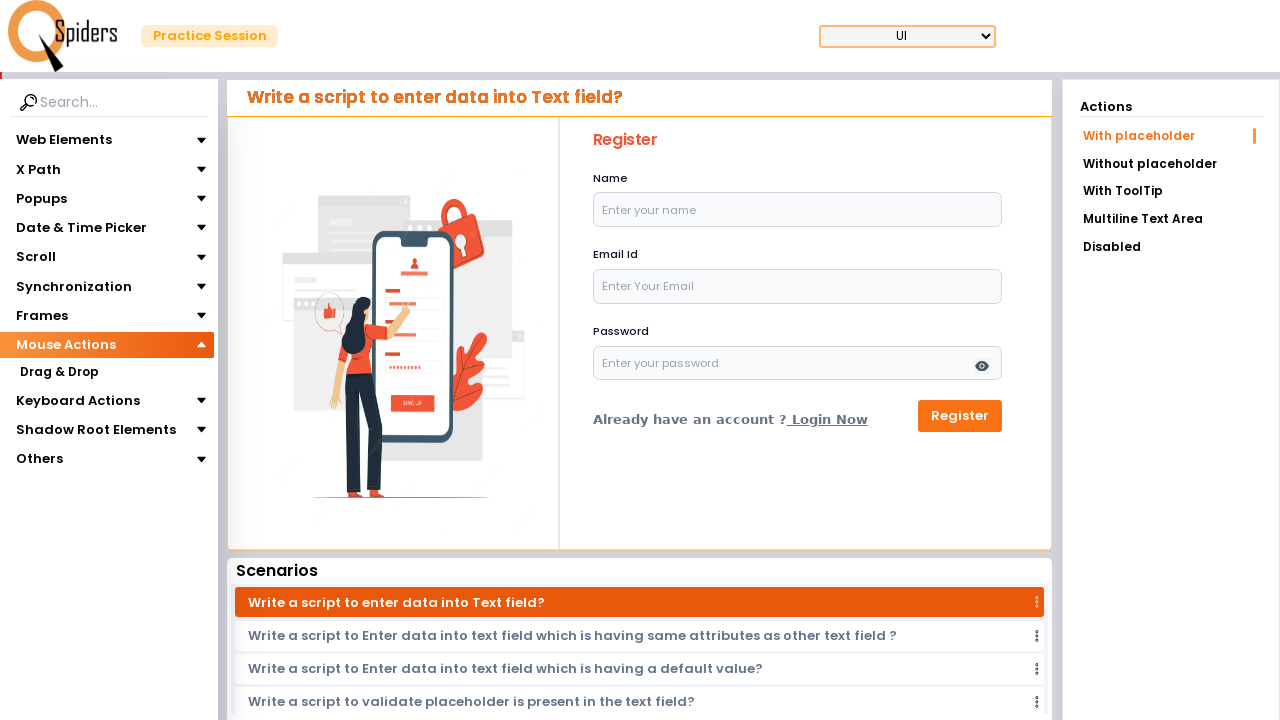

Clicked on Drag & Drop section at (59, 373) on xpath=//section[text()='Drag & Drop']
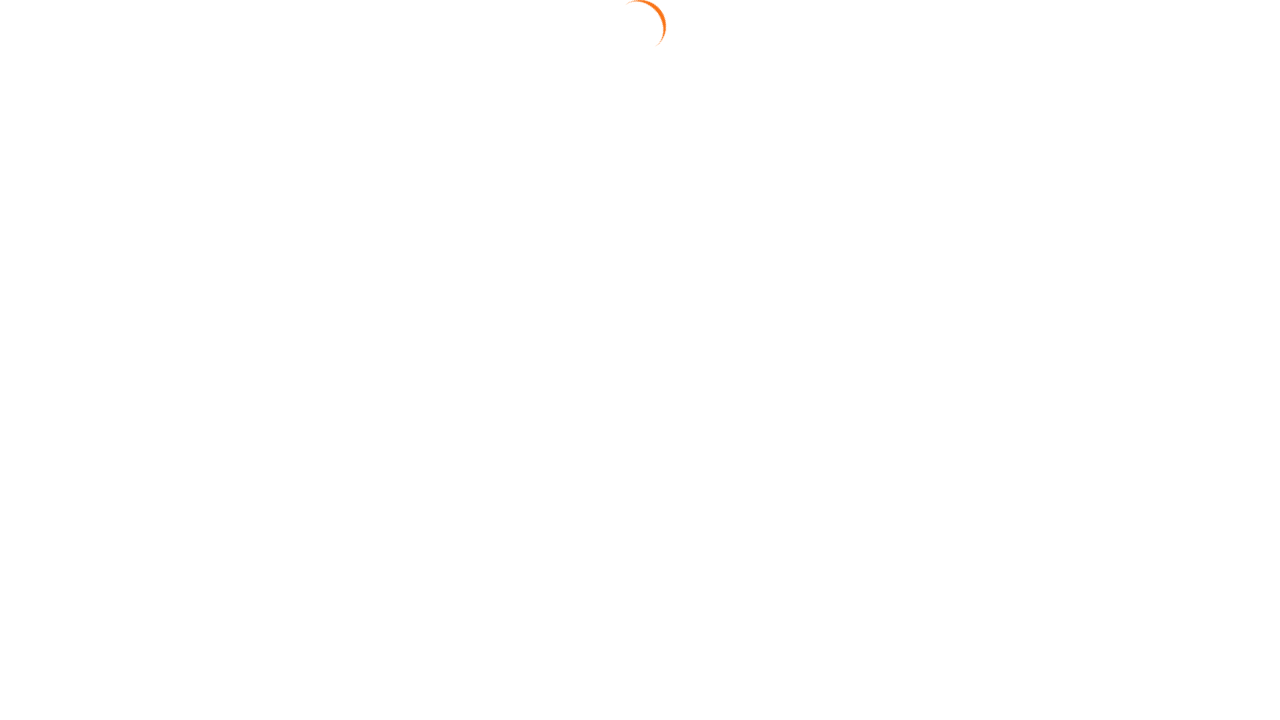

Clicked on Drag Position link at (1171, 193) on text=Drag Position
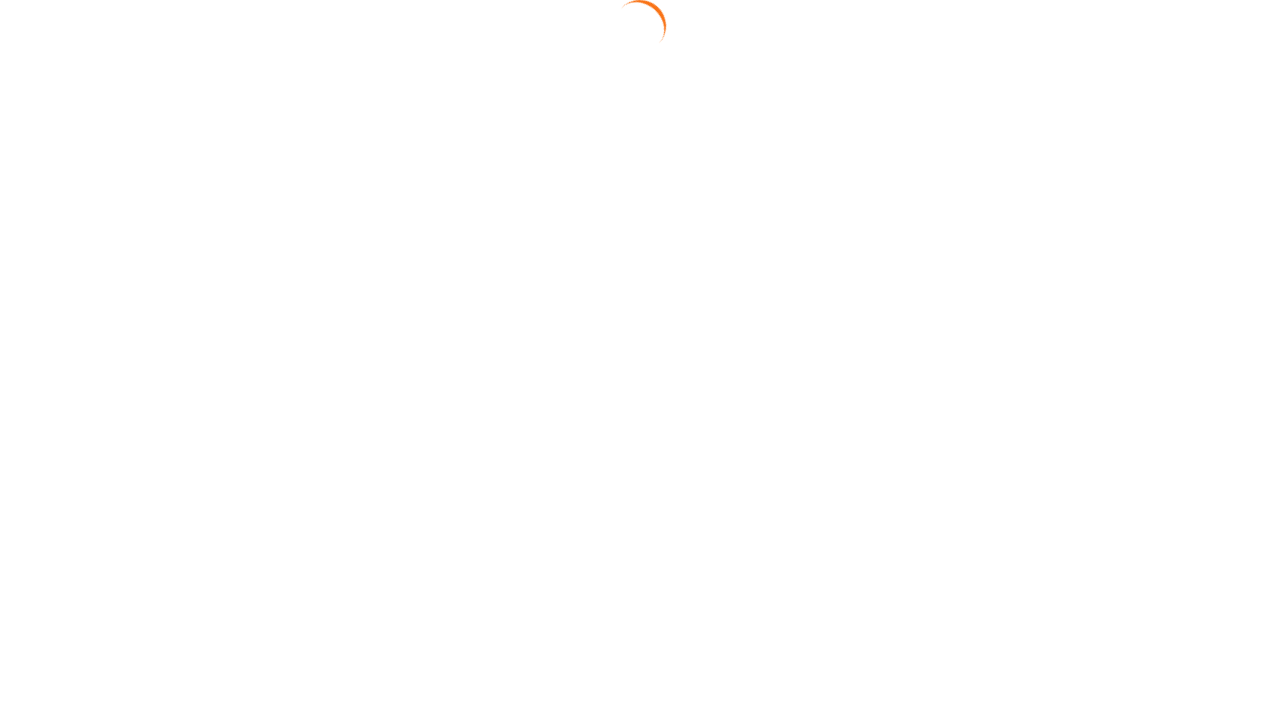

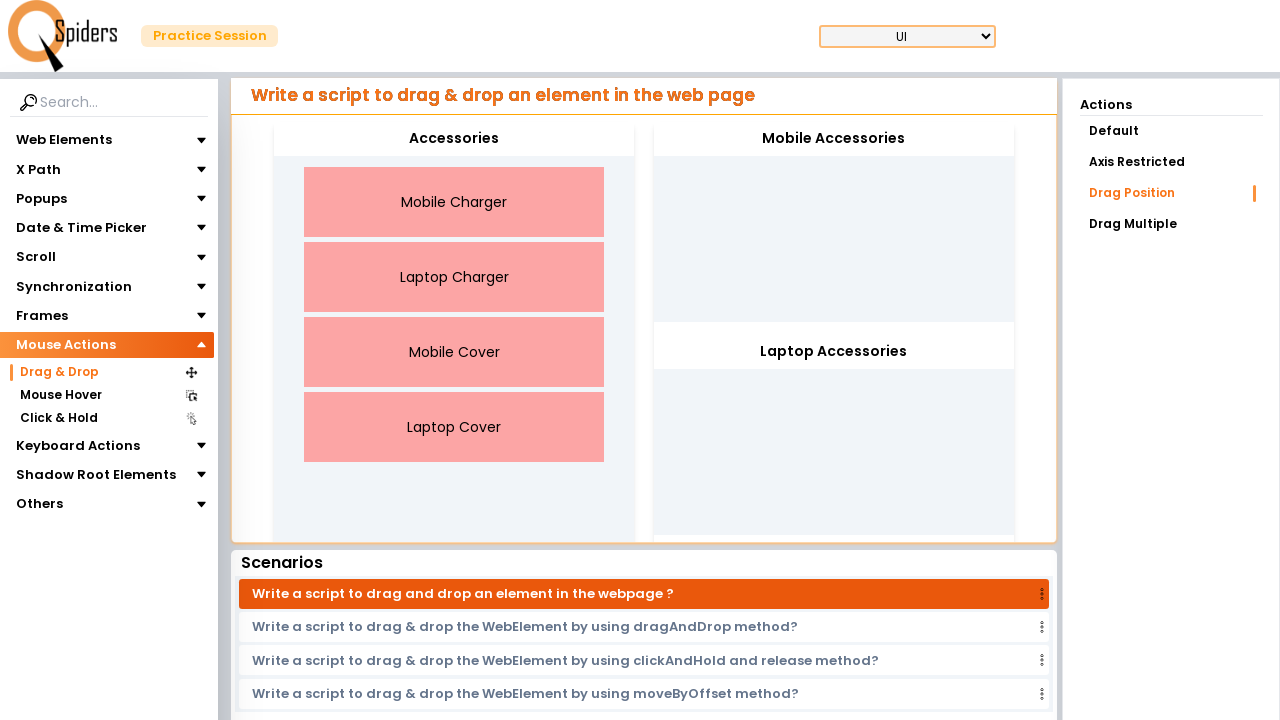